Tests selecting the male gender option on a WebGL collectibles page by clicking the male doll base button.

Starting URL: https://webglsamples.org/collectibles/index.html

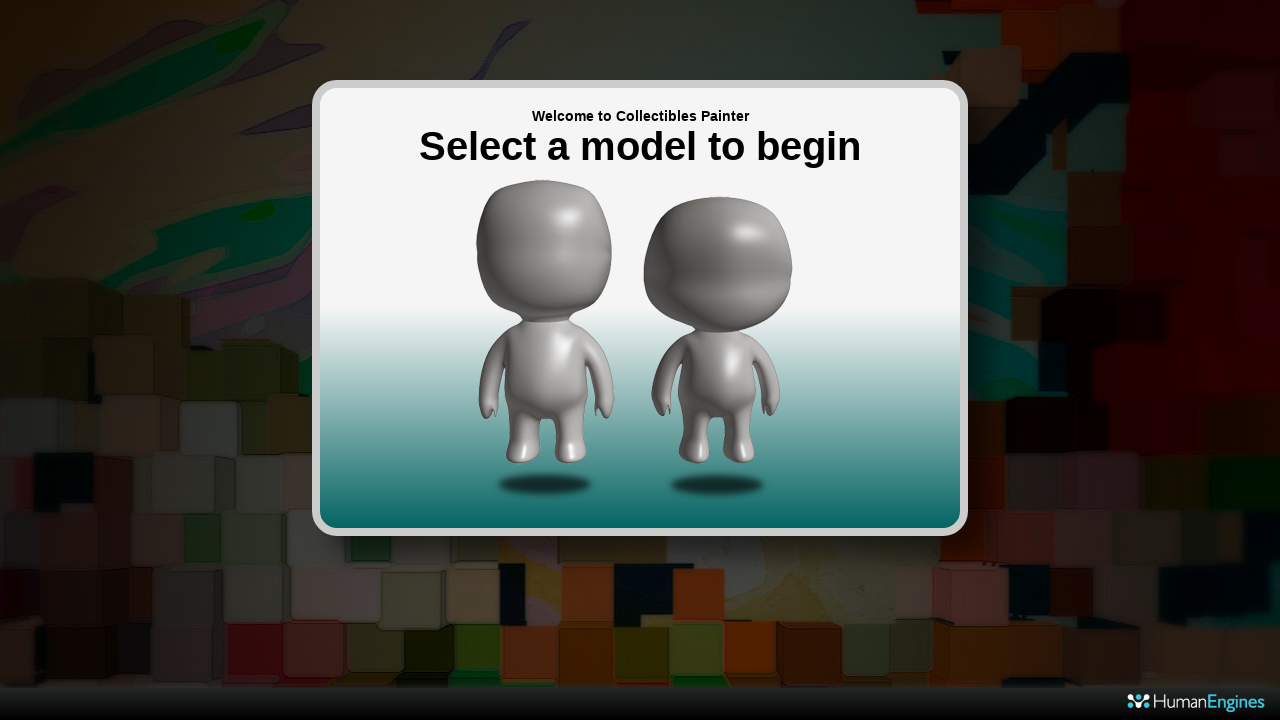

Clicked the male doll base button to select male gender at (545, 340) on #dollbaseMale
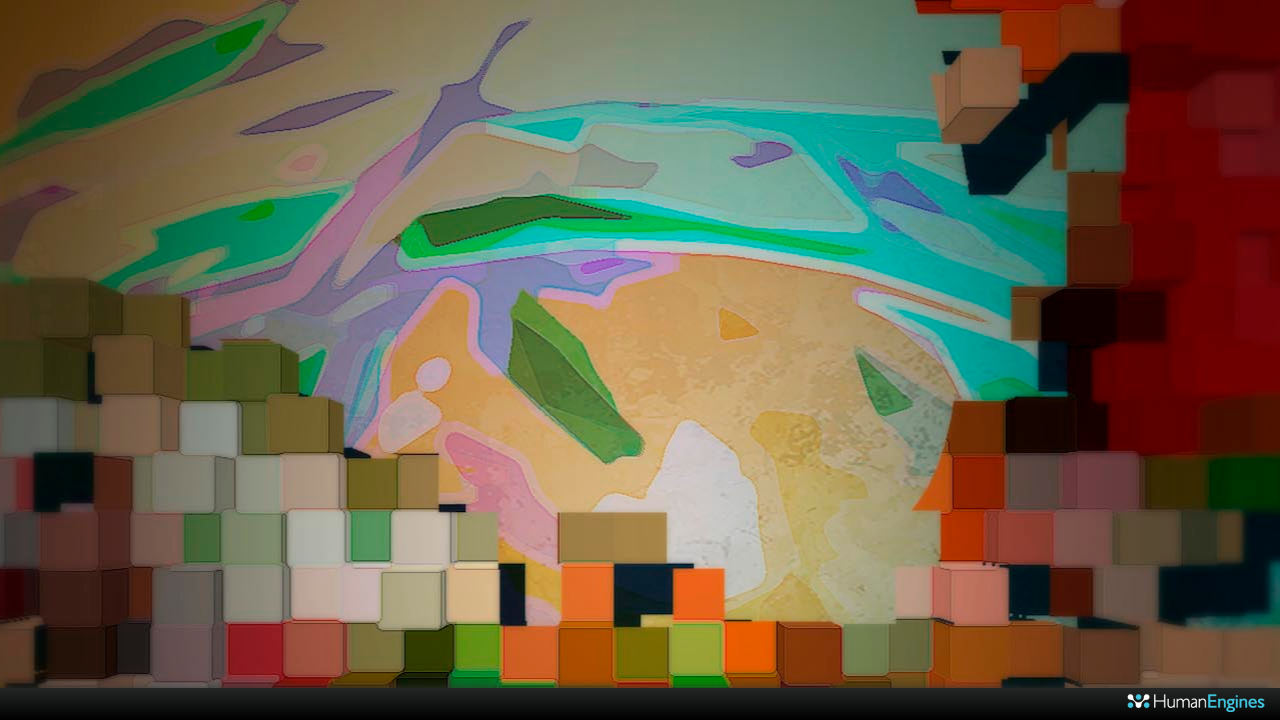

Waited 1 second for gender selection to take effect
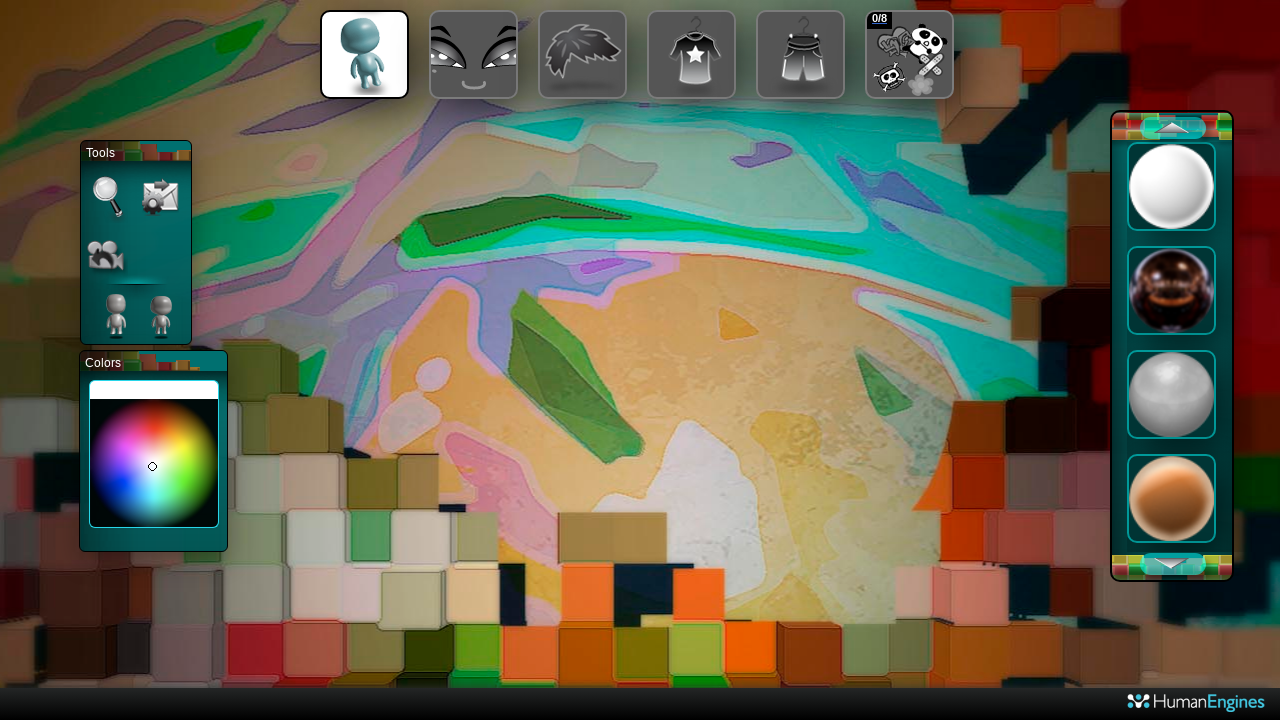

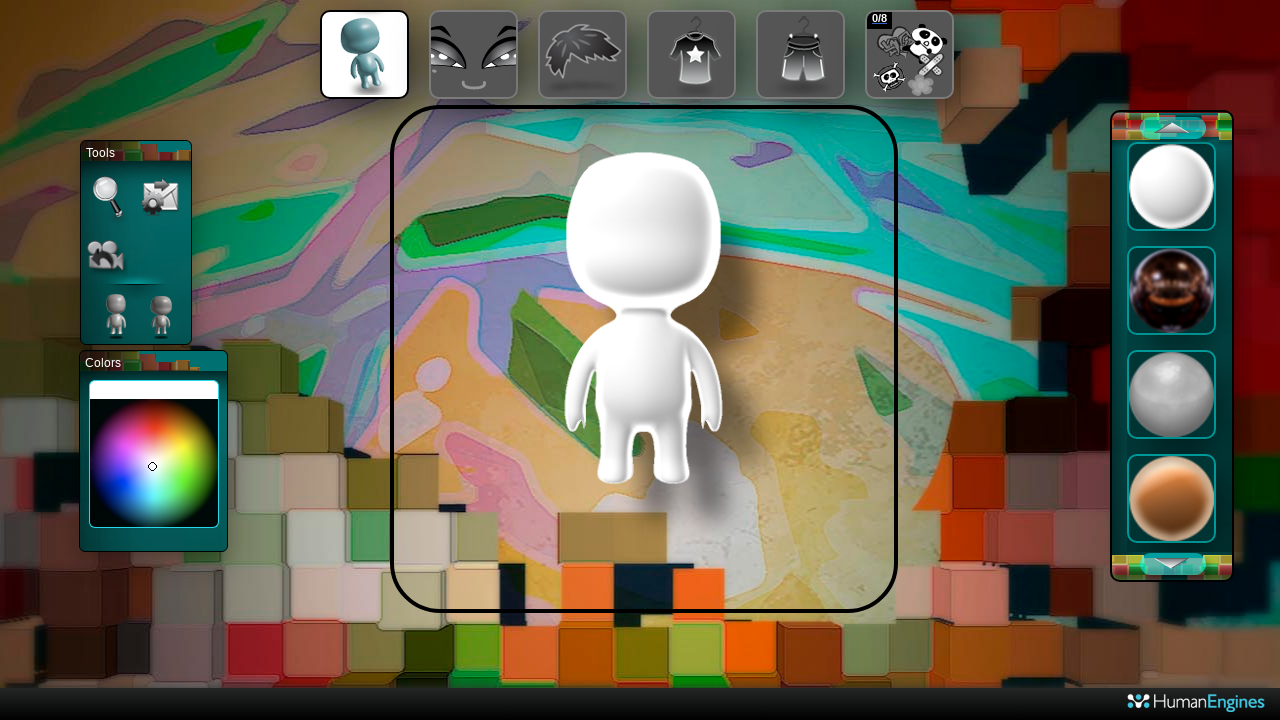